Tests JavaScript execution capabilities by filling a text box, getting window dimensions, and performing various scroll operations including scrolling to a specific element.

Starting URL: https://www.letskodeit.com/practice

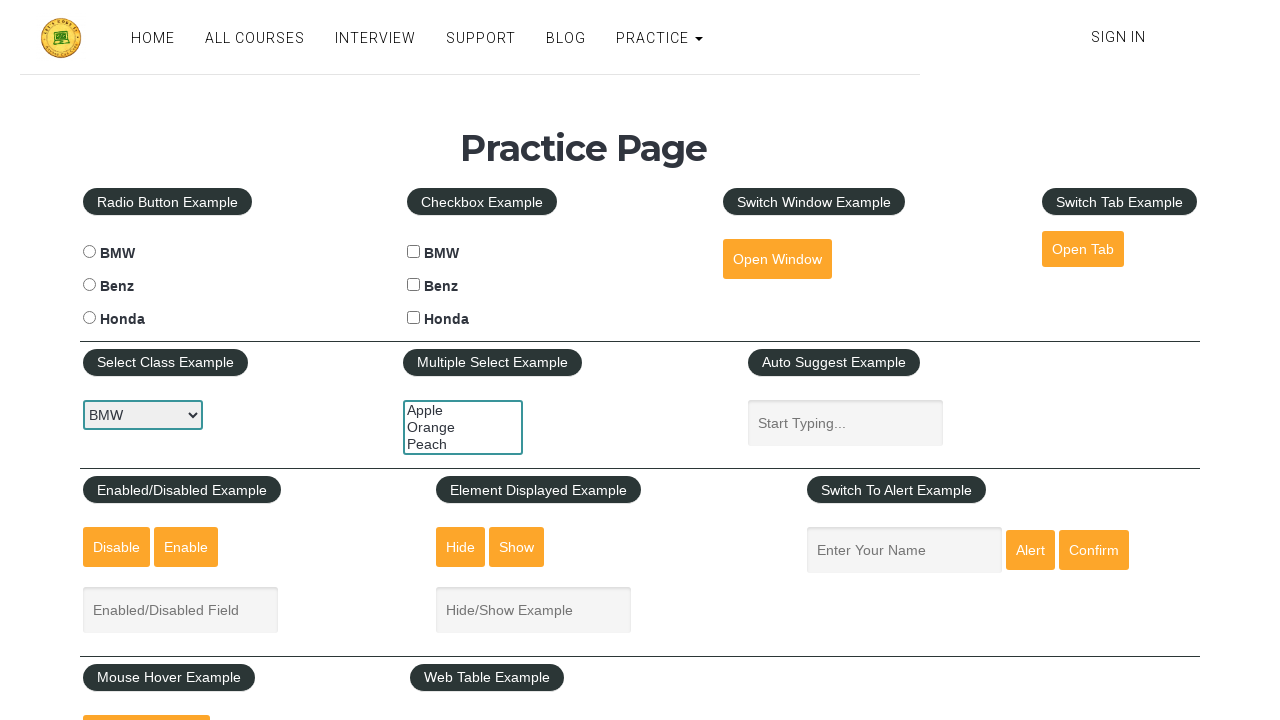

Filled name textbox with 'test' on #name
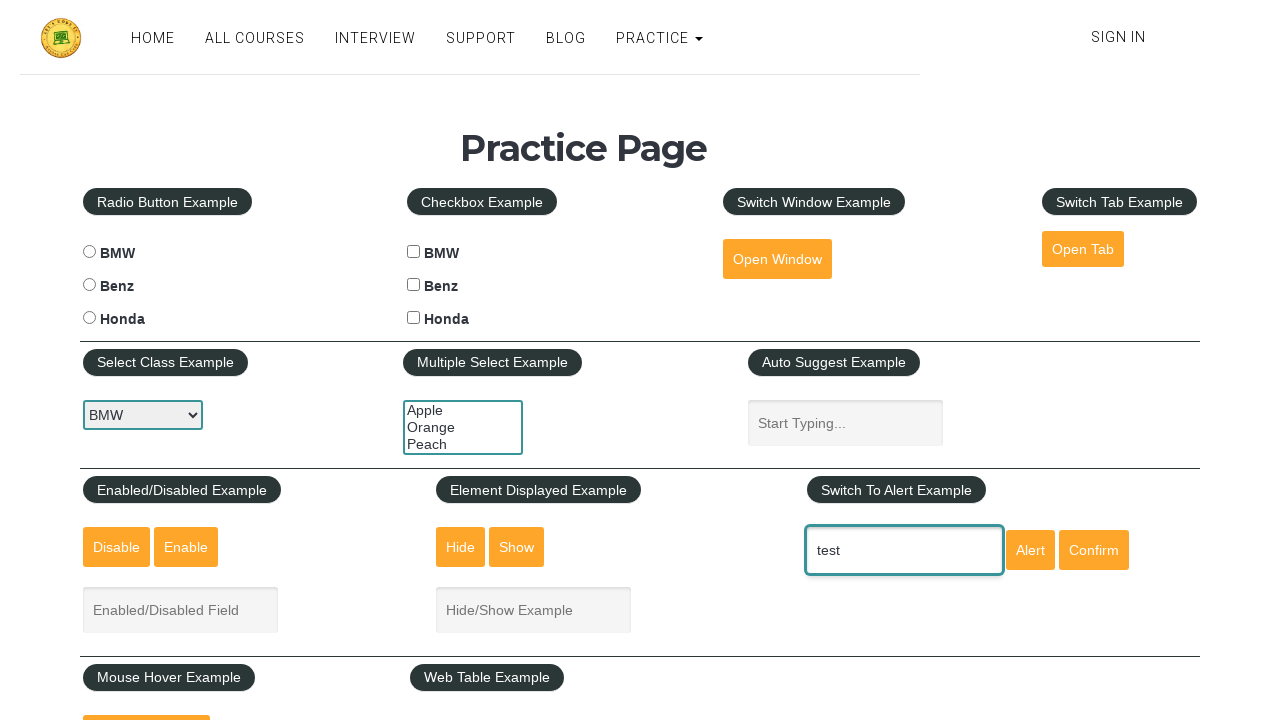

Retrieved viewport dimensions: 1280x720
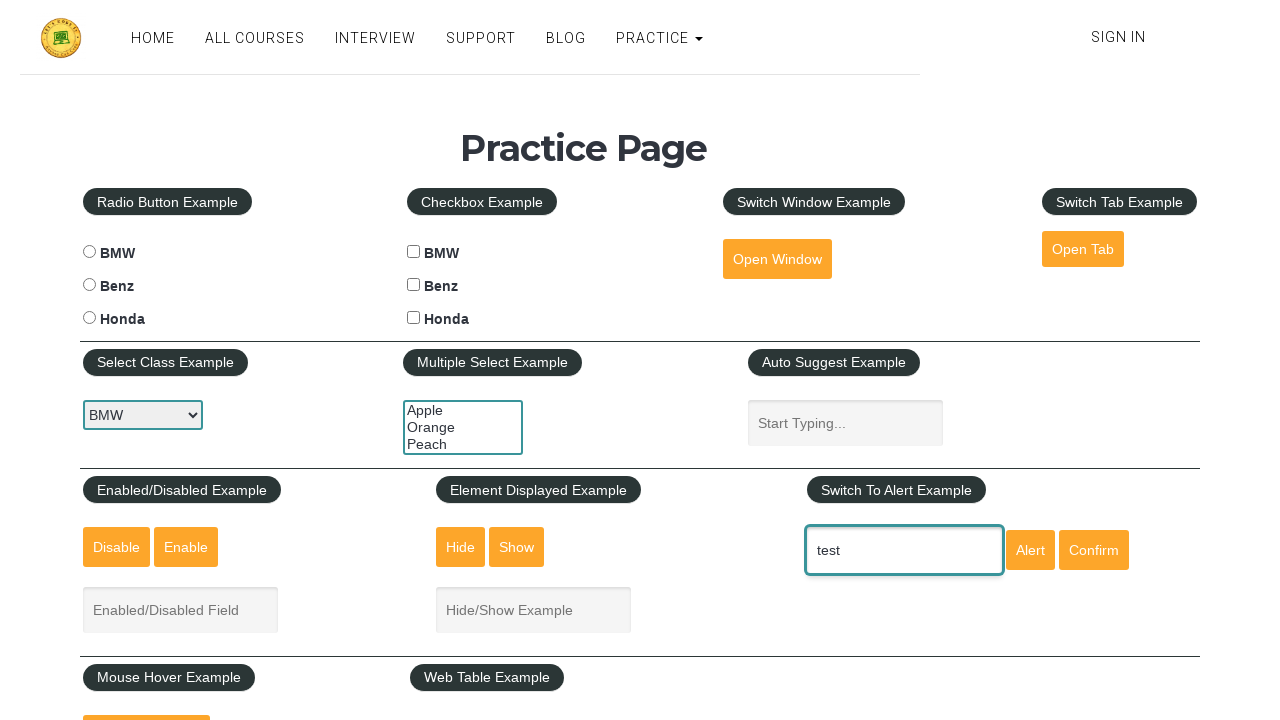

Scrolled down by 1031 pixels
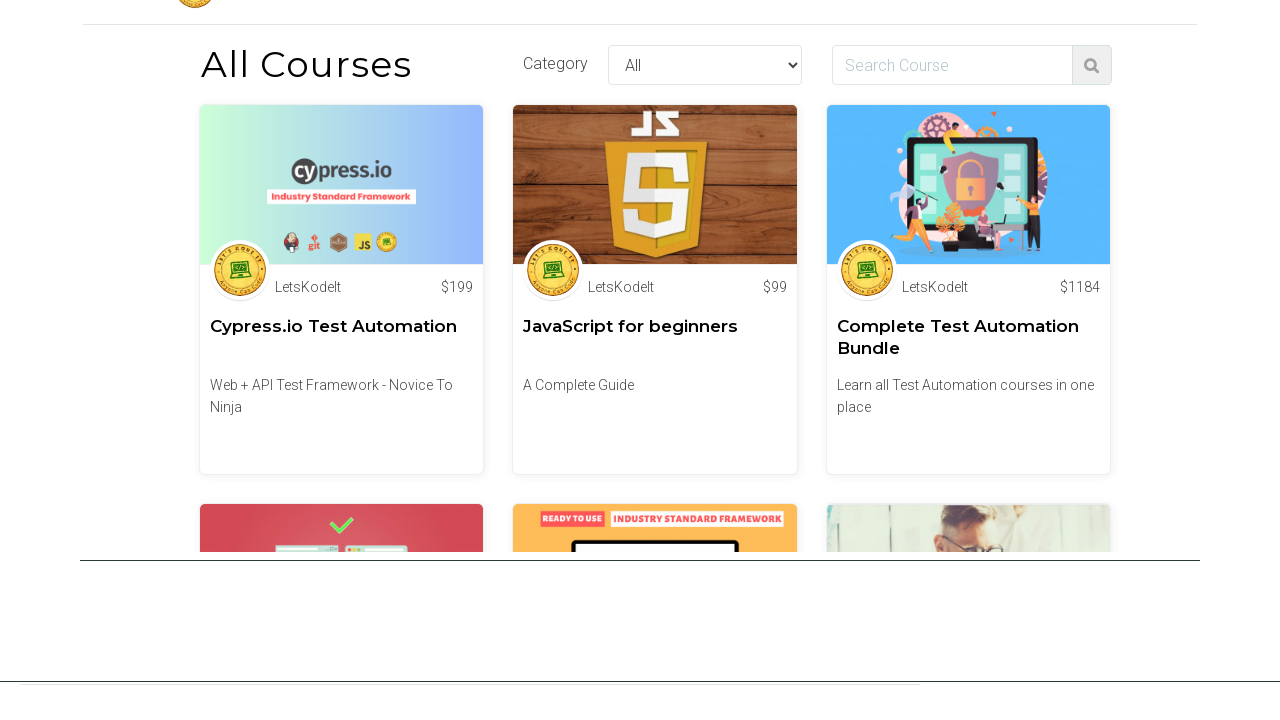

Waited 3 seconds after scrolling down
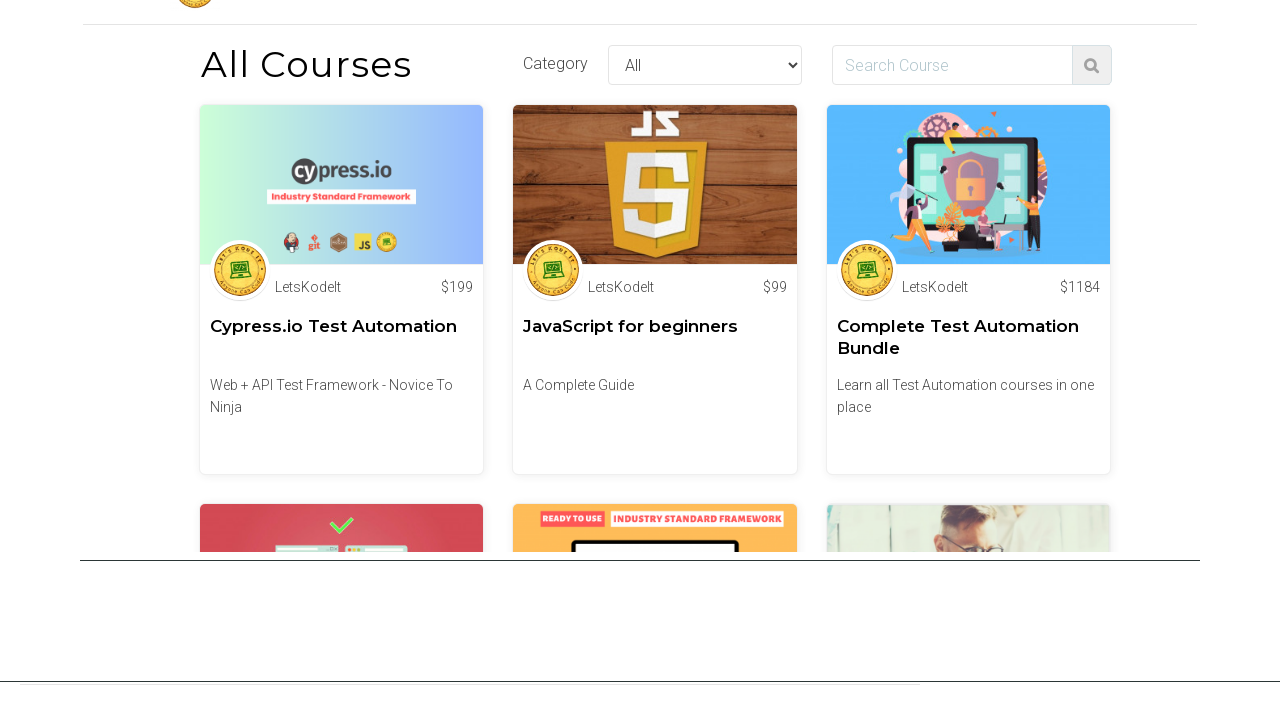

Scrolled back up by 1031 pixels
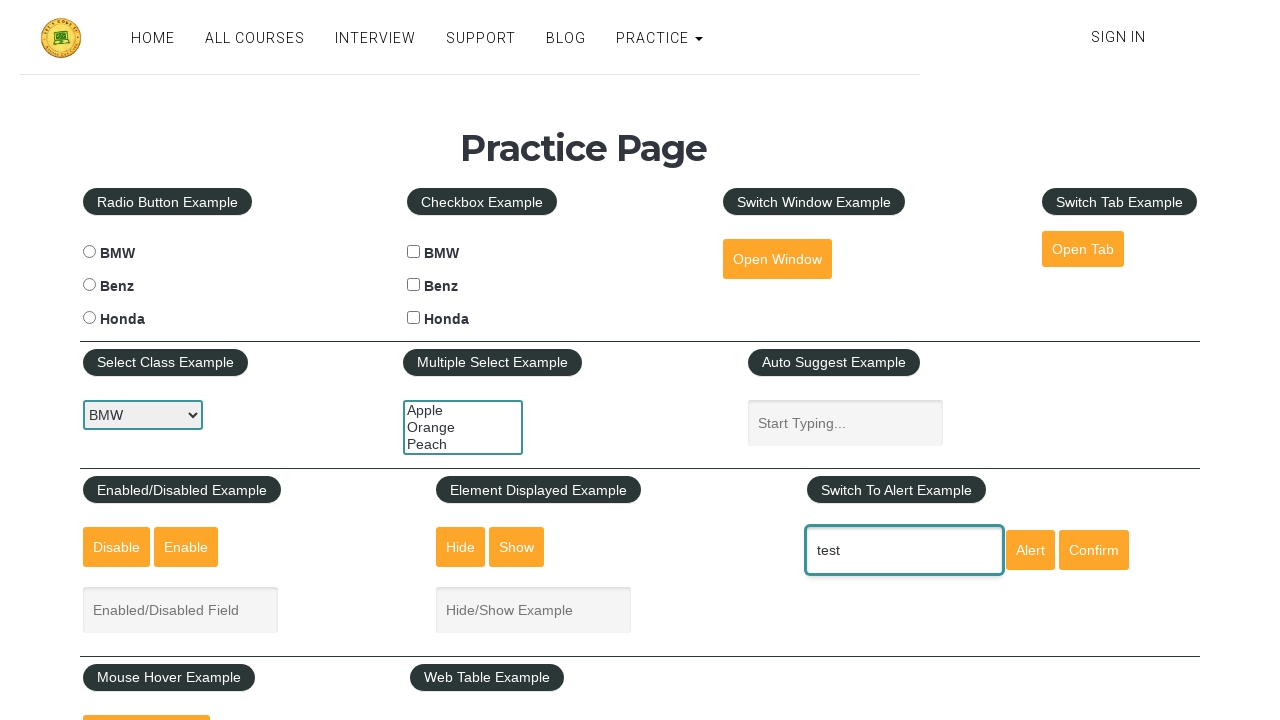

Waited 3 seconds after scrolling back to top
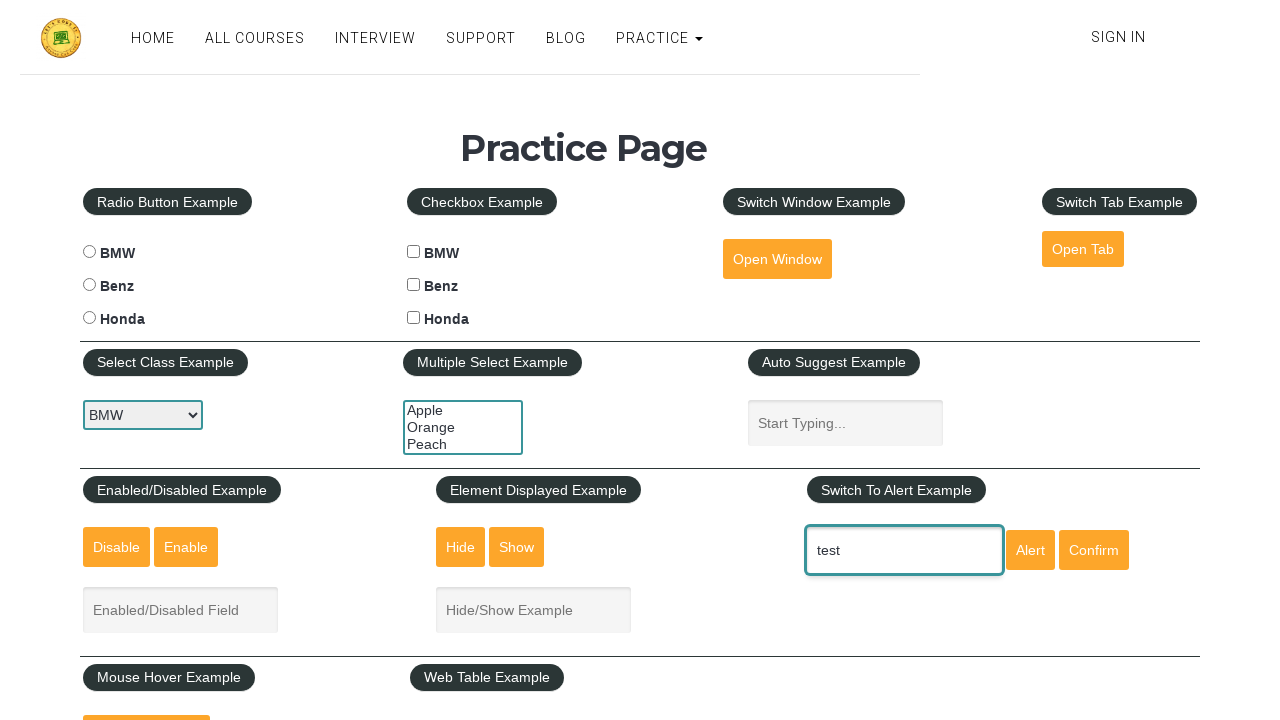

Scrolled mouse hover element into view
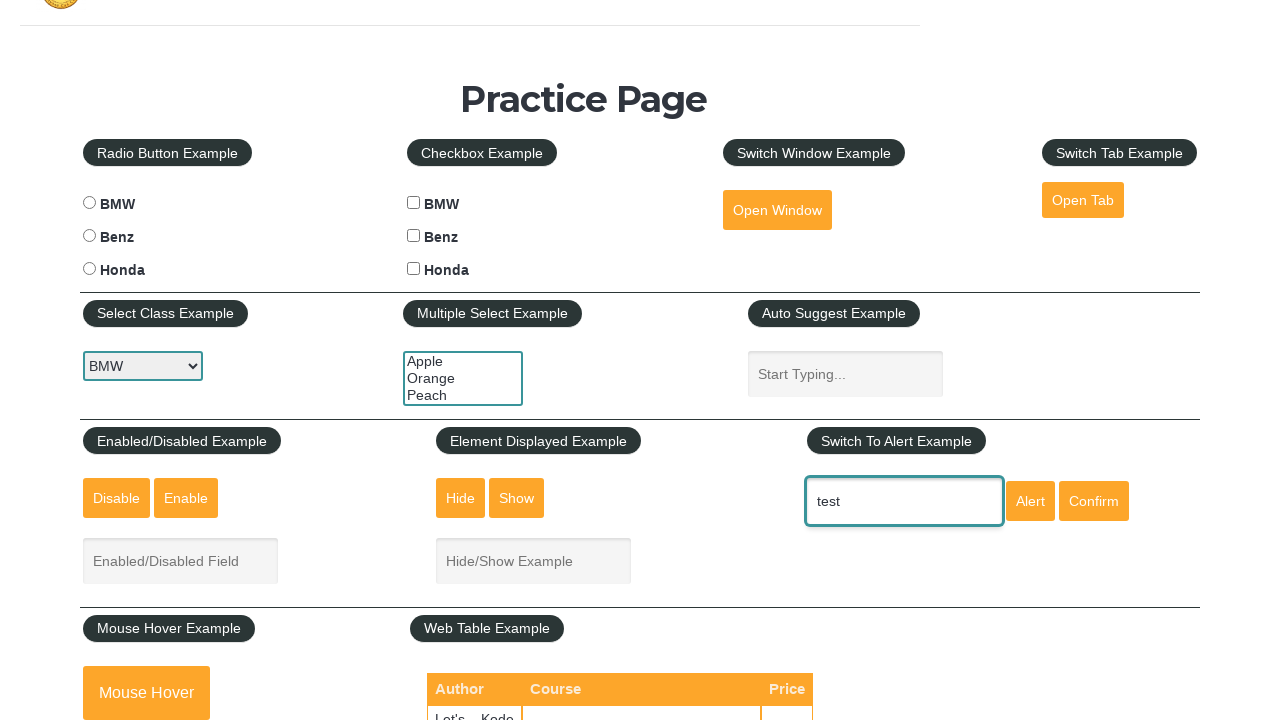

Waited 3 seconds after scrolling element into view
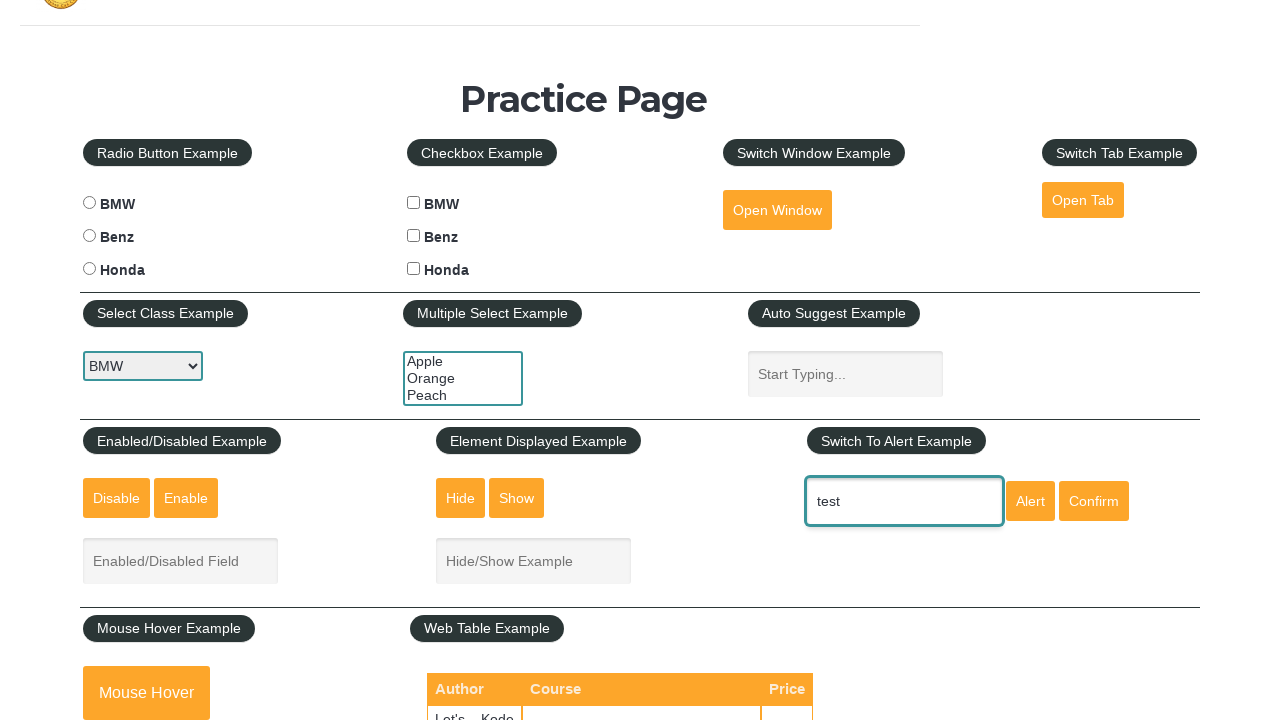

Scrolled up slightly by 190 pixels
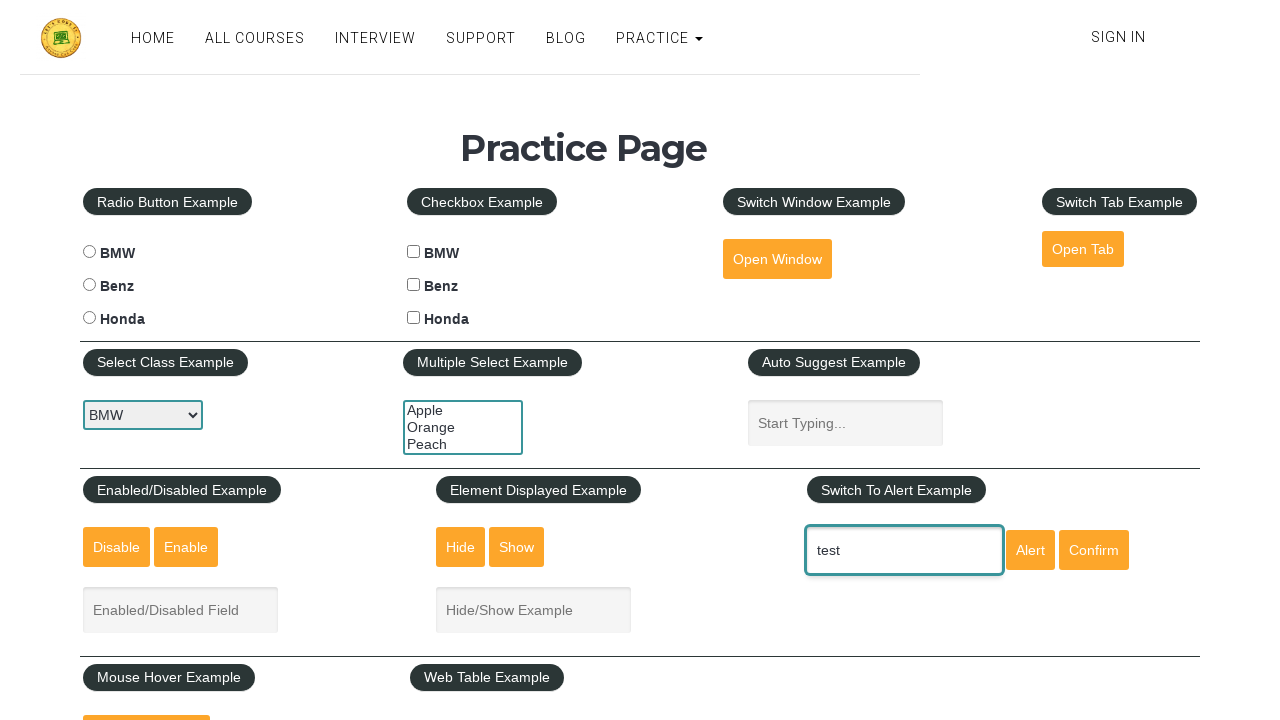

Waited 3 seconds after final scroll
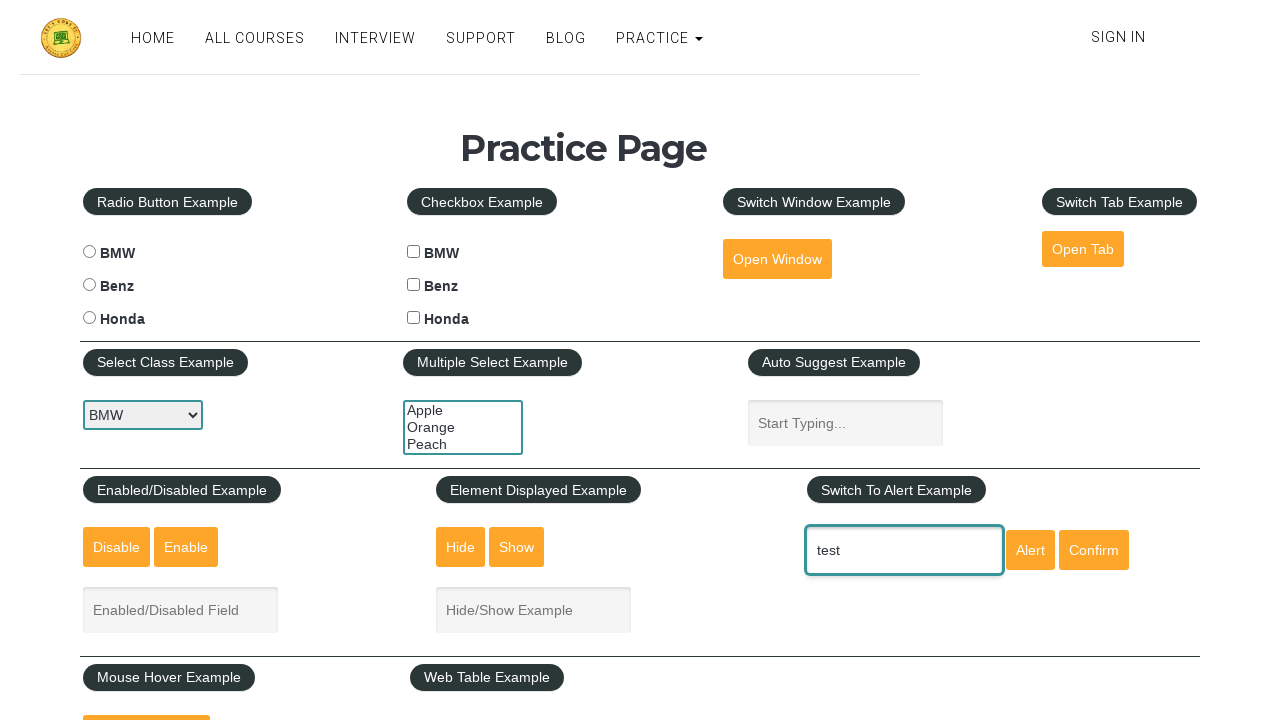

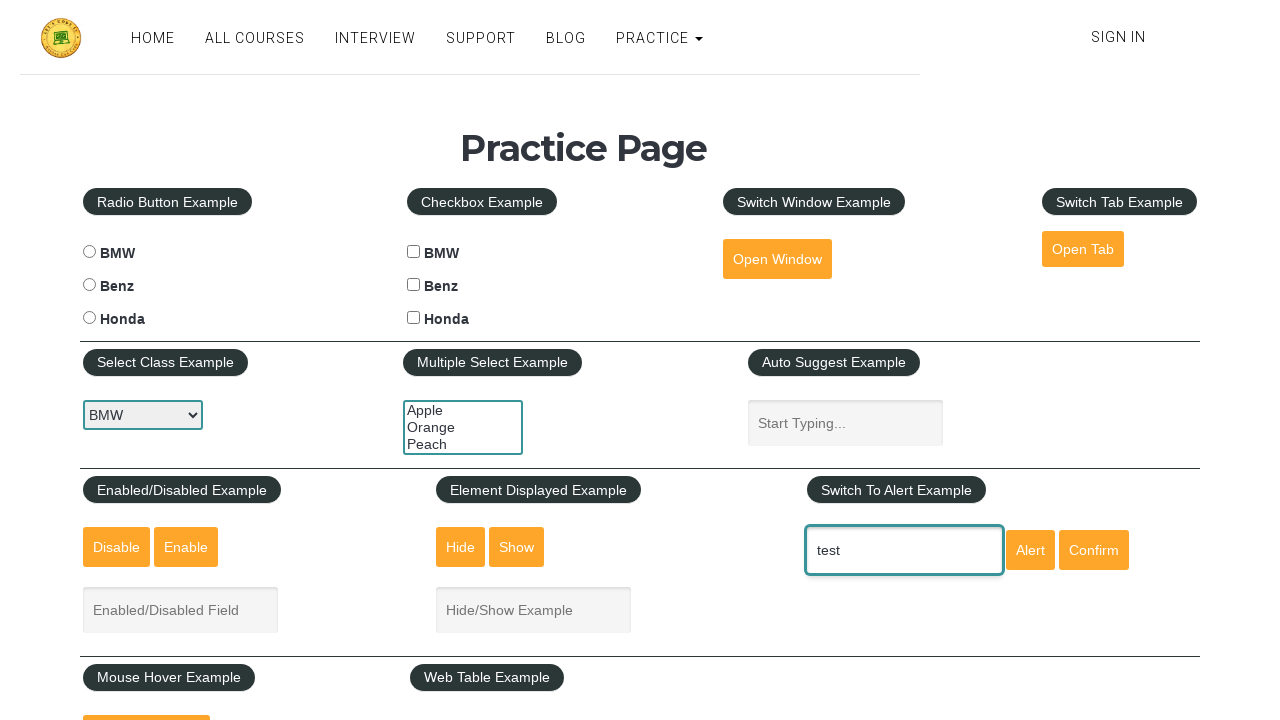